Tests the slow calculator by computing -1 - 2 and verifying the result equals -3, then clearing the display

Starting URL: https://bonigarcia.dev/selenium-webdriver-java/slow-calculator.html

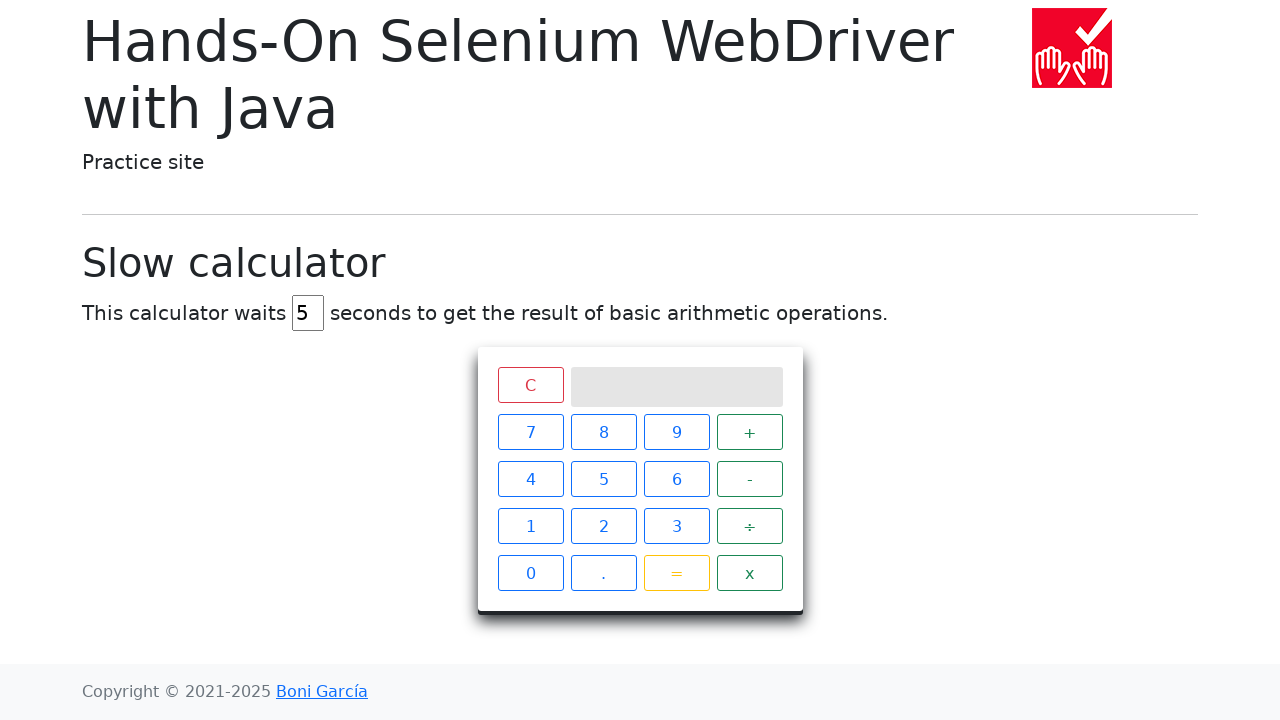

Navigated to slow calculator page
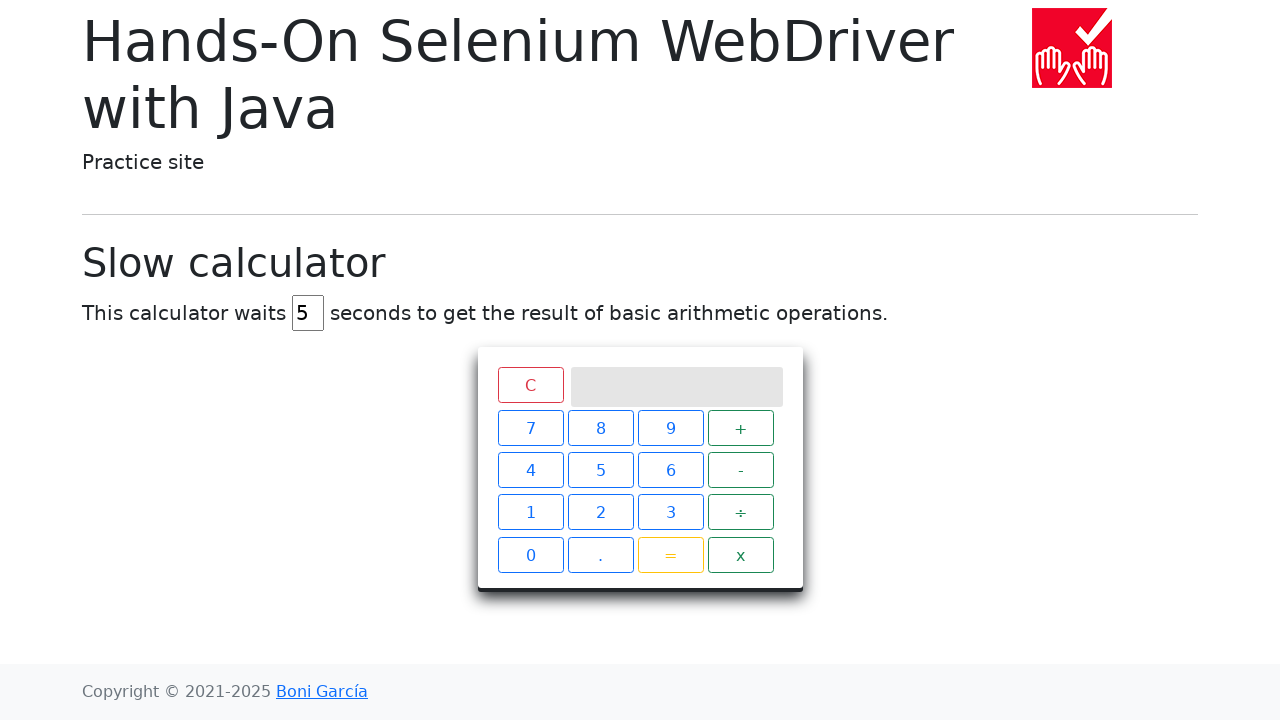

Cleared delay input field on xpath=//input
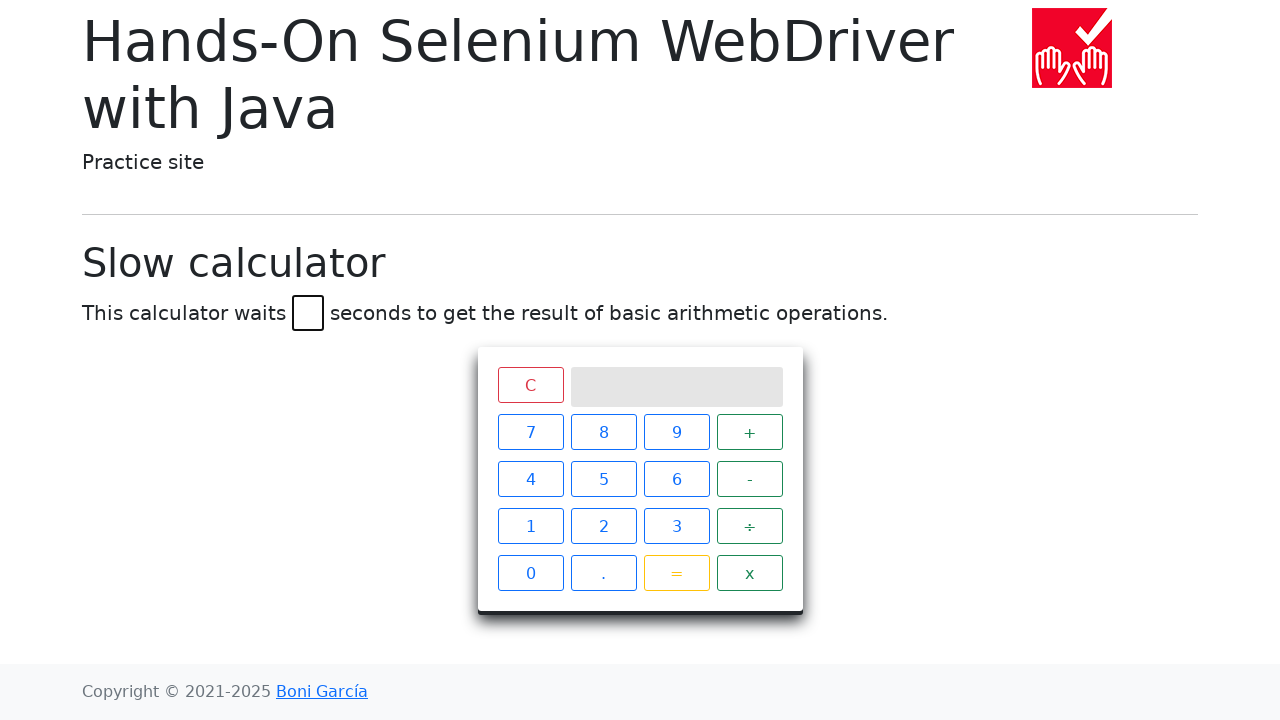

Set delay input to 2 seconds on xpath=//input
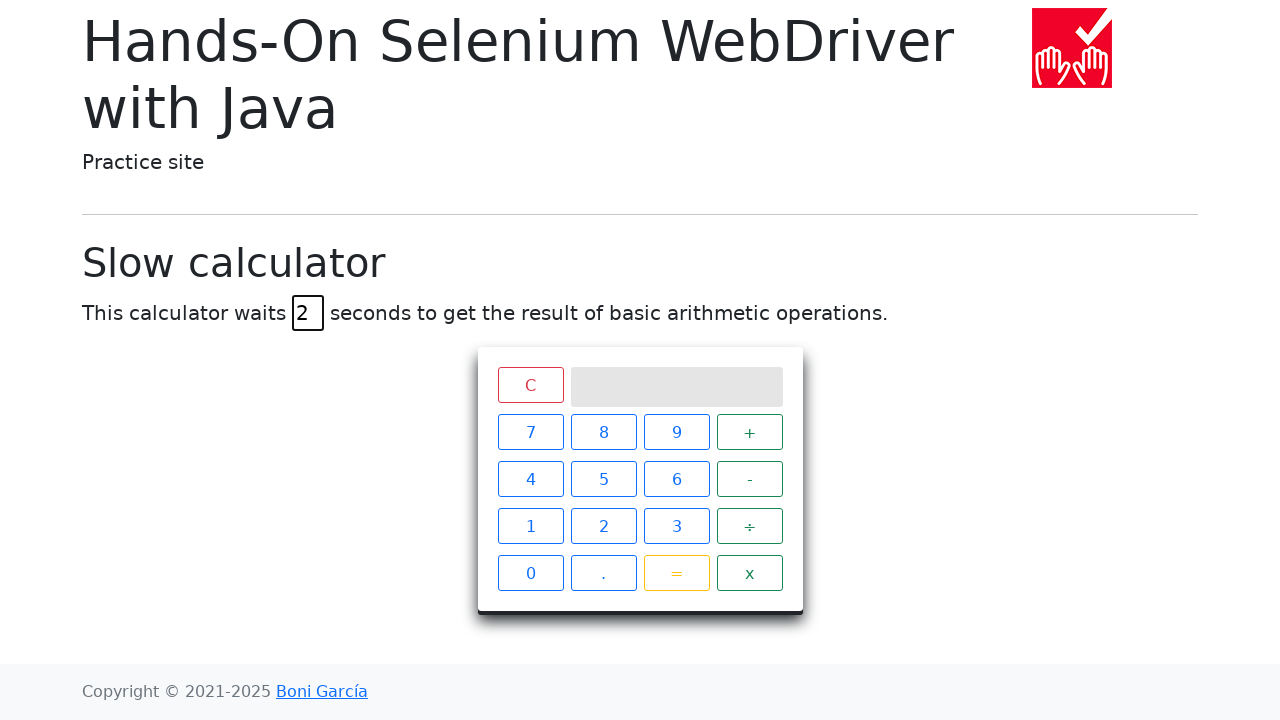

Clicked minus button at (750, 479) on xpath=//div[@class='keys']/span[text()='-']
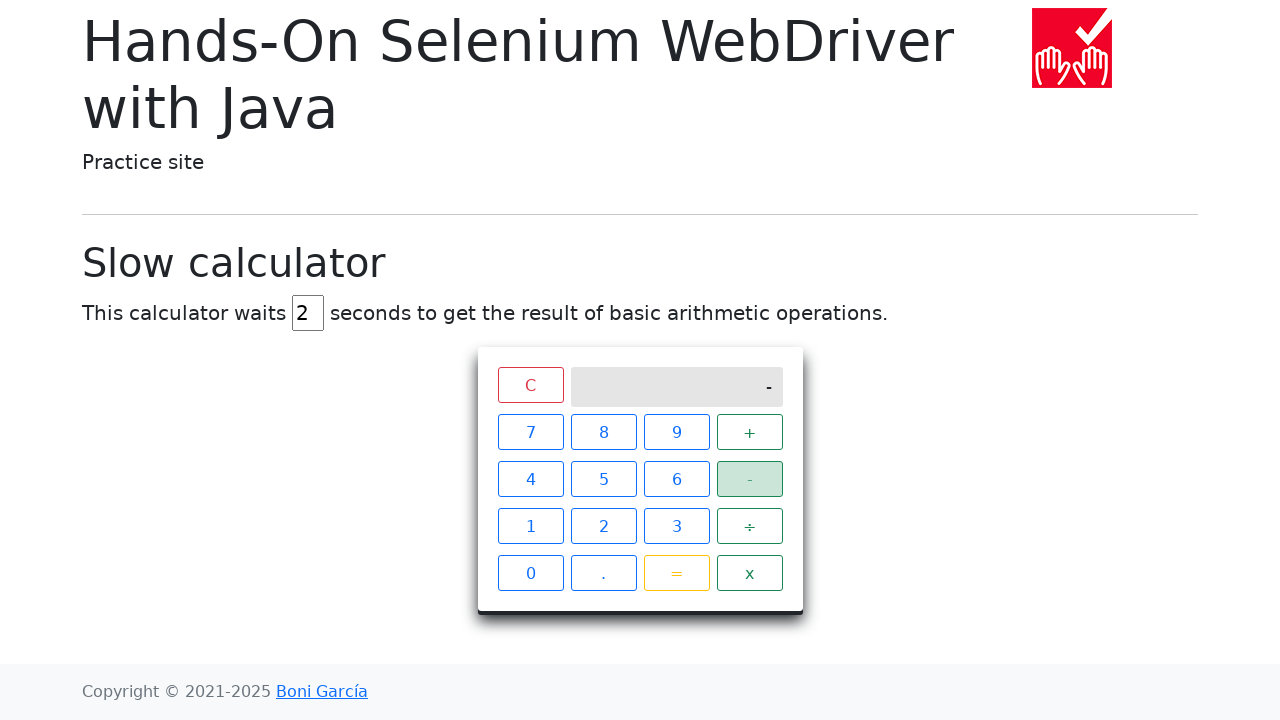

Clicked 1 button at (530, 526) on xpath=//div[@class='keys']/span[text()='1']
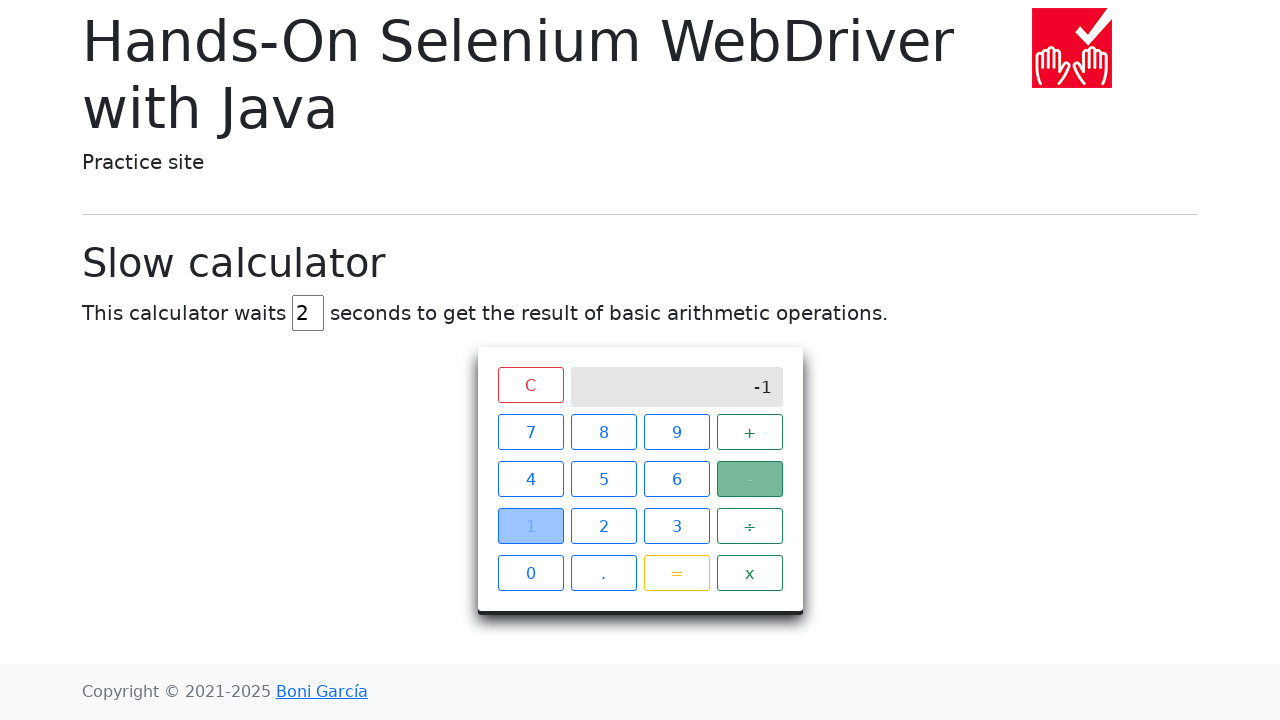

Clicked minus button at (750, 479) on xpath=//div[@class='keys']/span[text()='-']
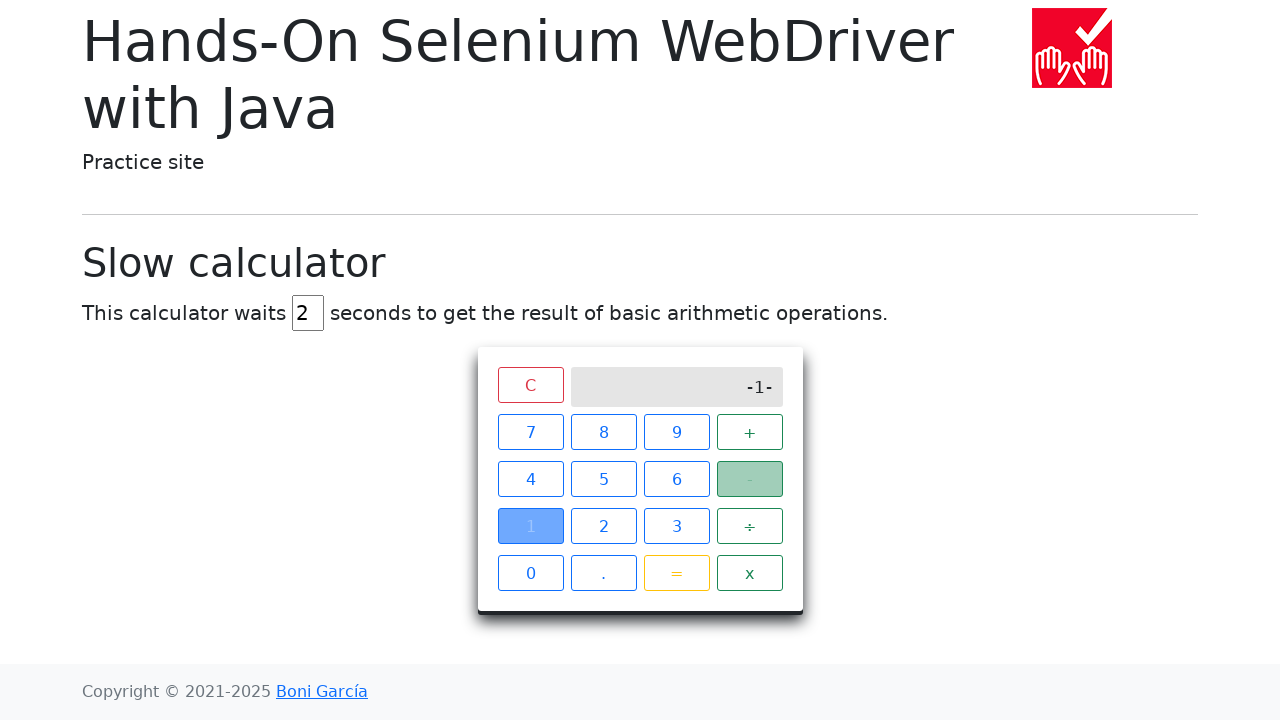

Clicked 2 button at (604, 526) on xpath=//div[@class='keys']/span[text()='2']
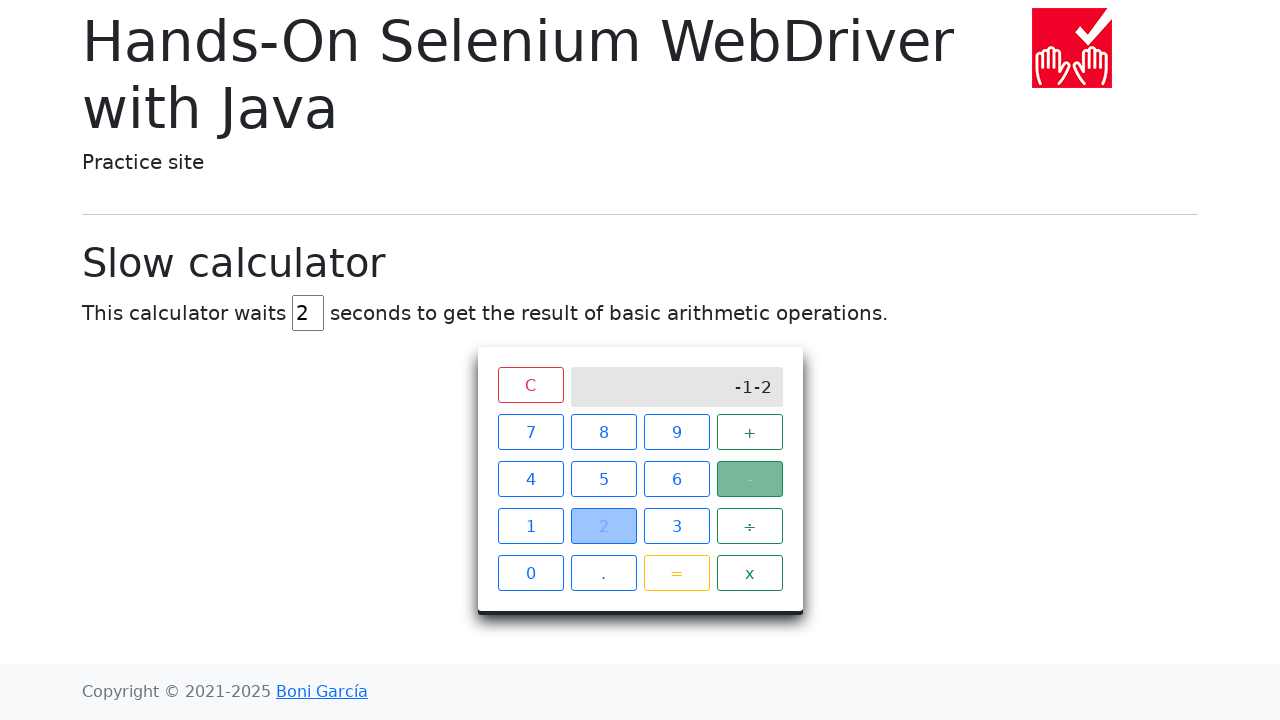

Clicked equals button at (676, 573) on xpath=//div[@class='keys']/span[text()='=']
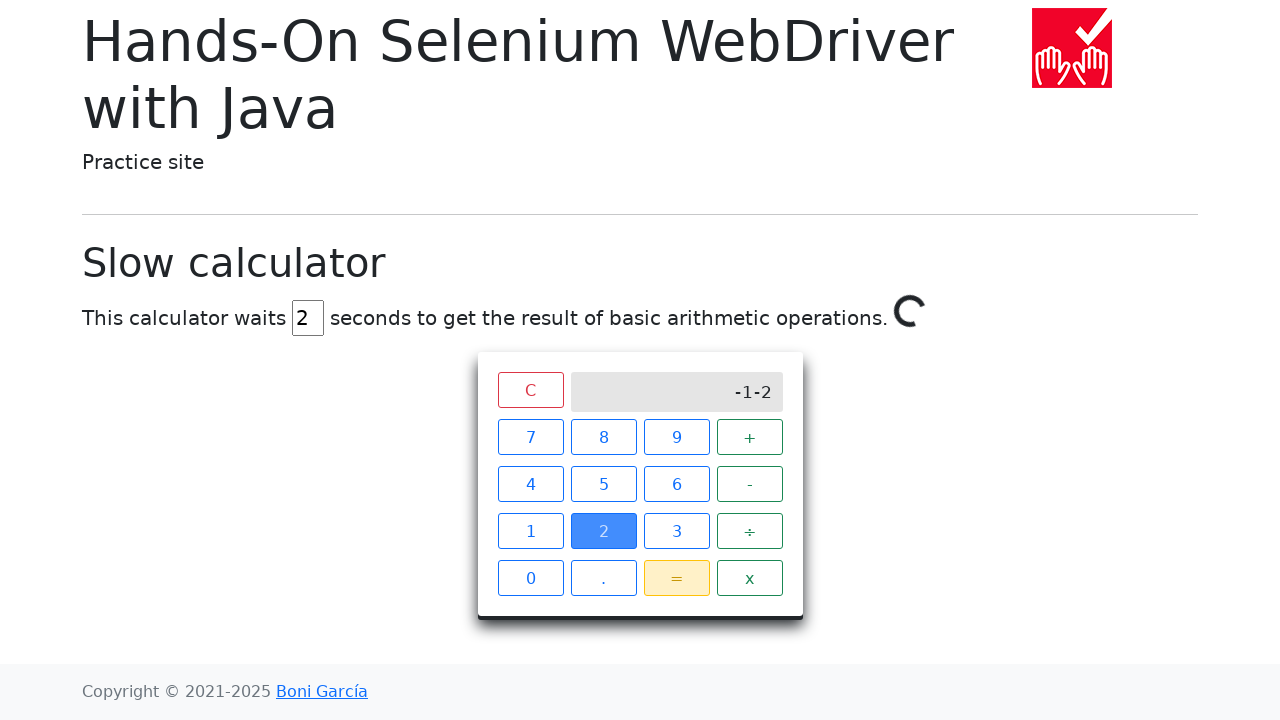

Calculation spinner disappeared after 2 second delay
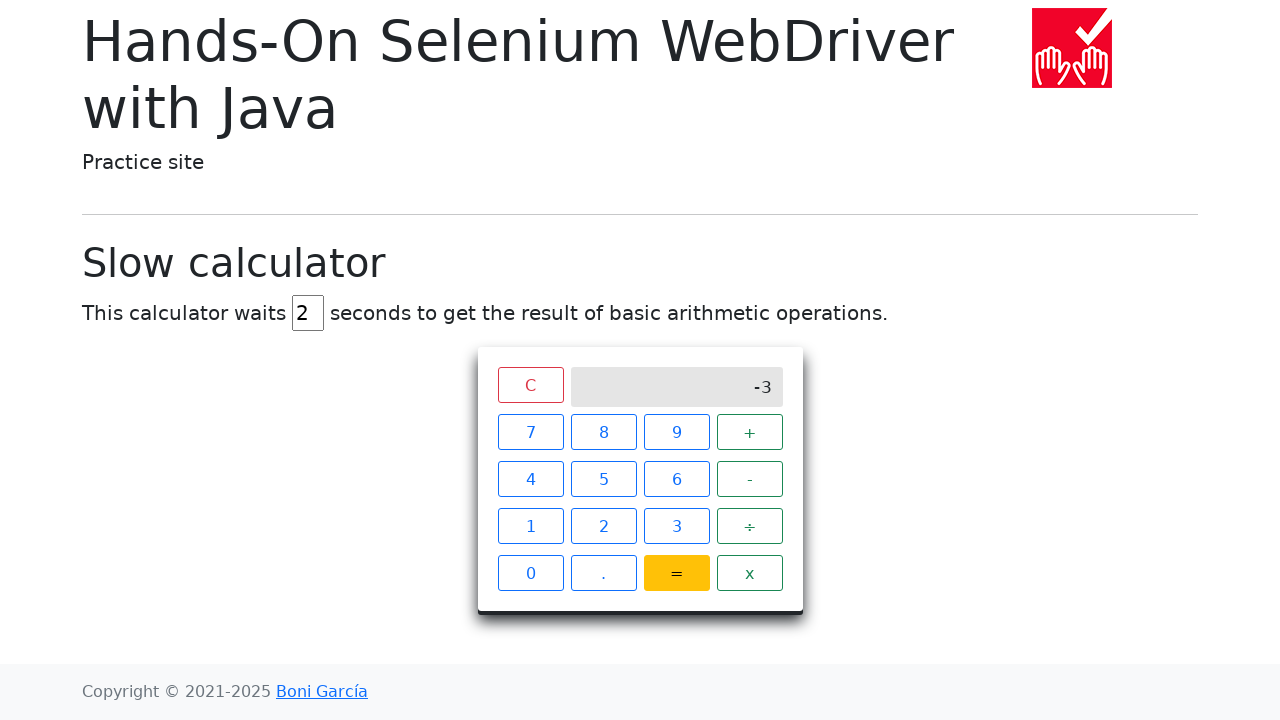

Verified calculation result equals -3
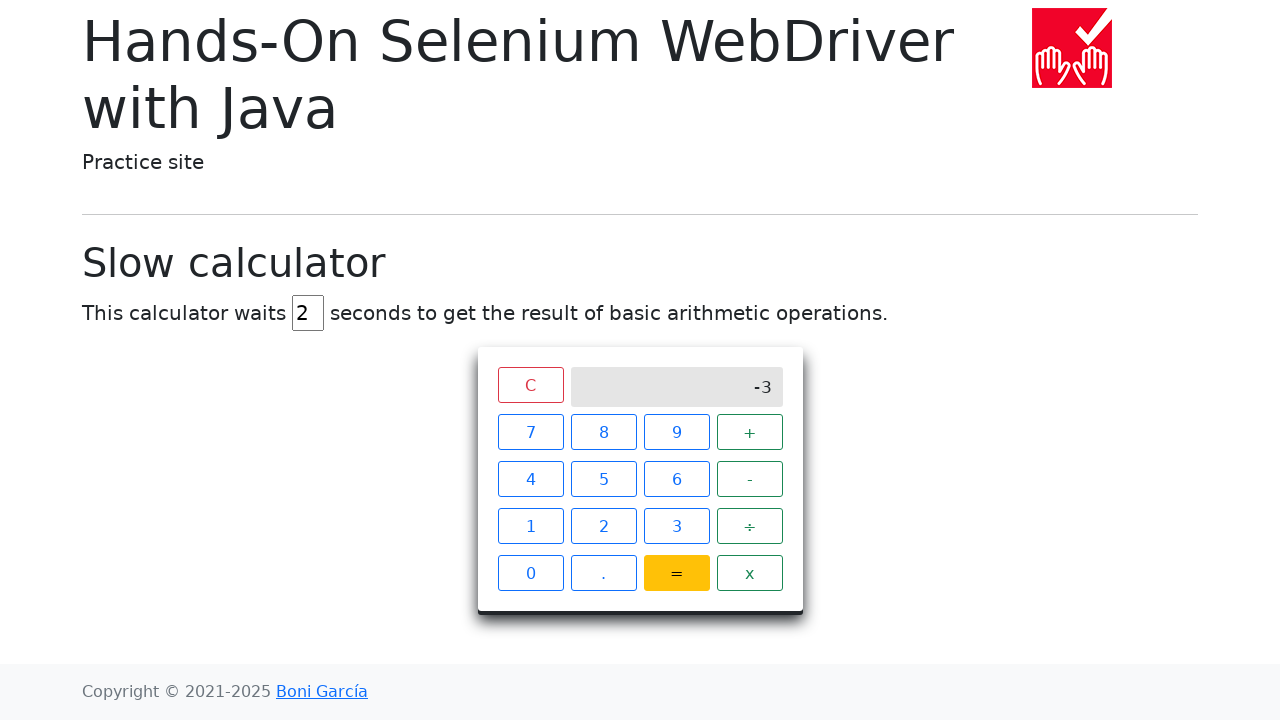

Clicked clear button to reset display at (530, 385) on xpath=//div[@class='top']/span
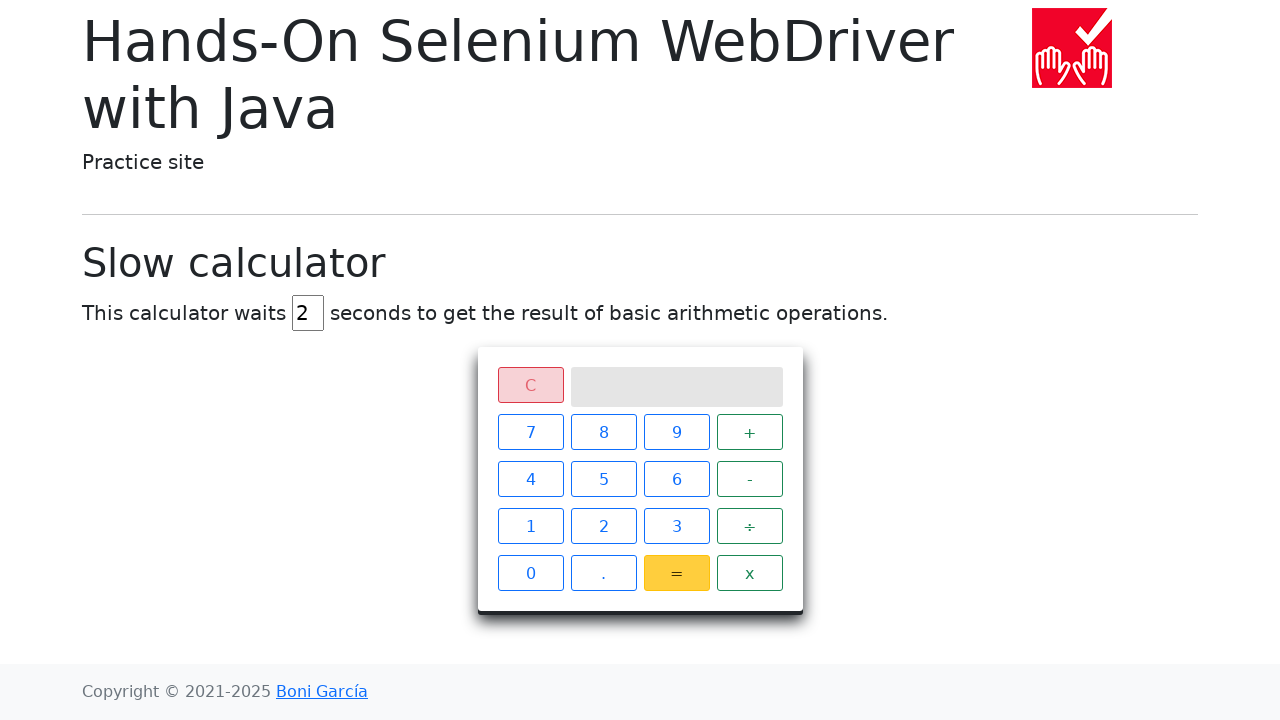

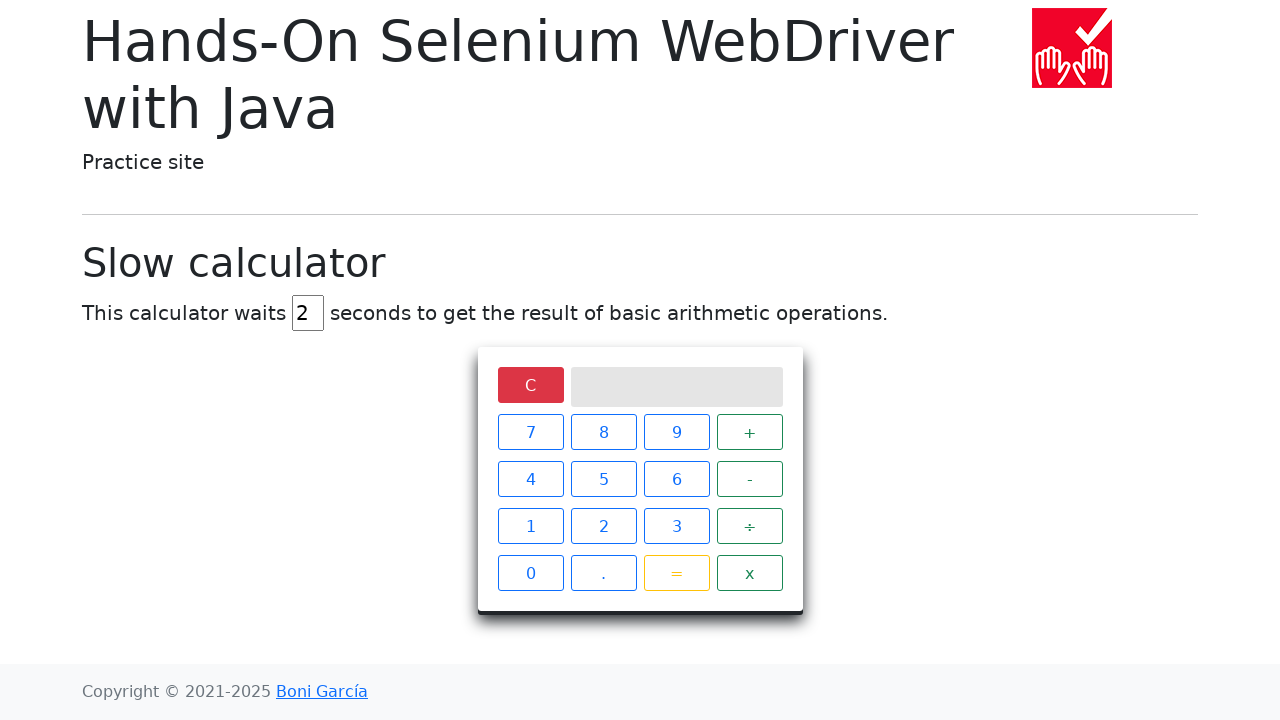